Opens the OTUS website and verifies that the page title matches the expected Russian title for the online education platform

Starting URL: https://otus.ru/

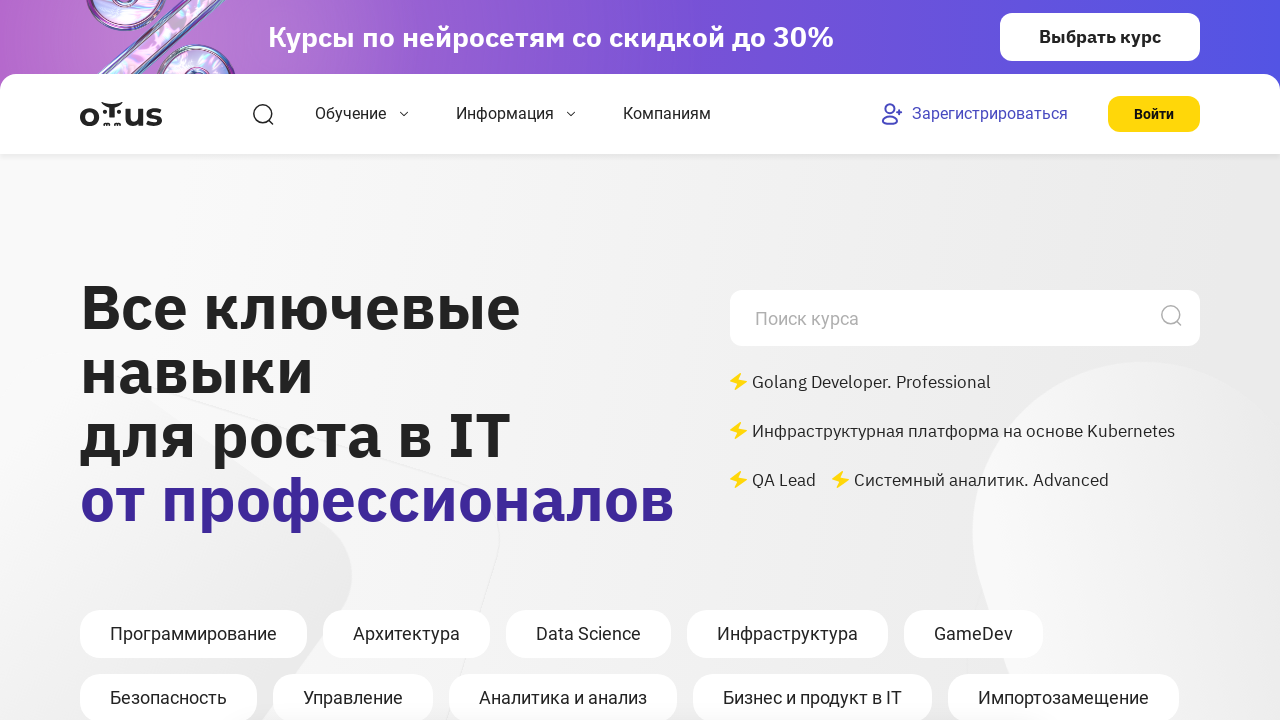

Waited for page to reach domcontentloaded state
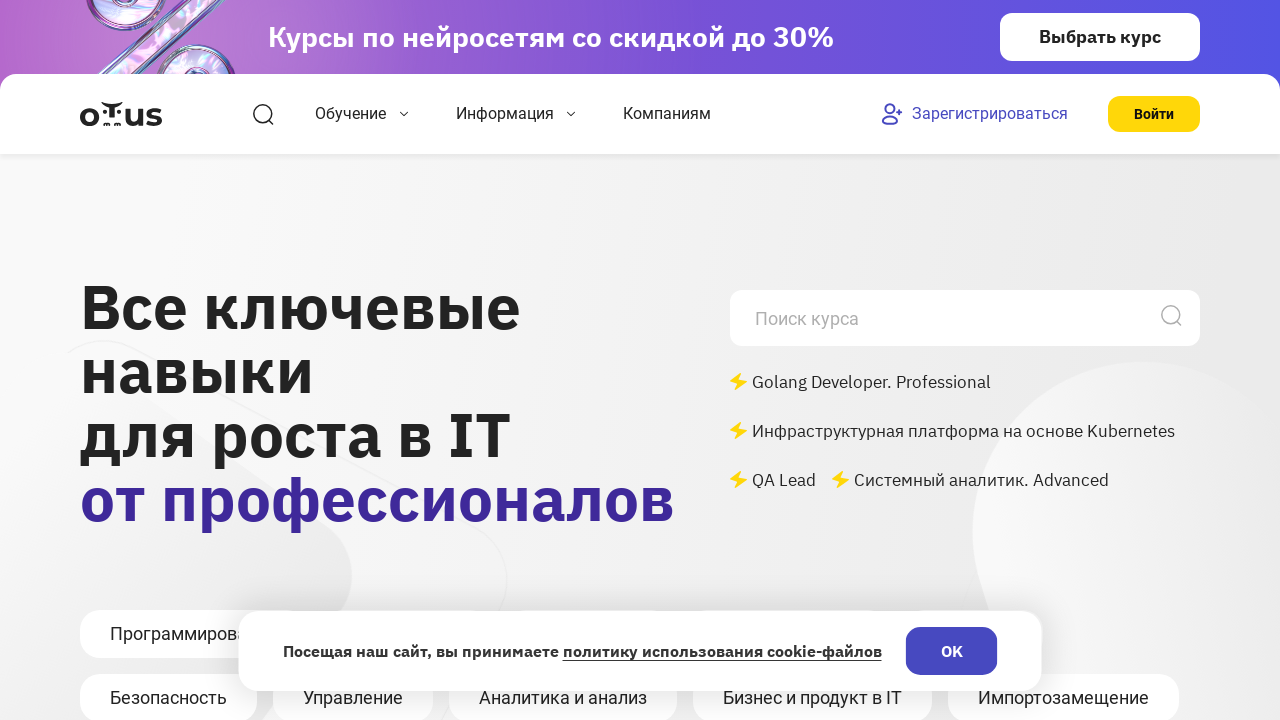

Verified page title is 'OTUS - Онлайн-образование'
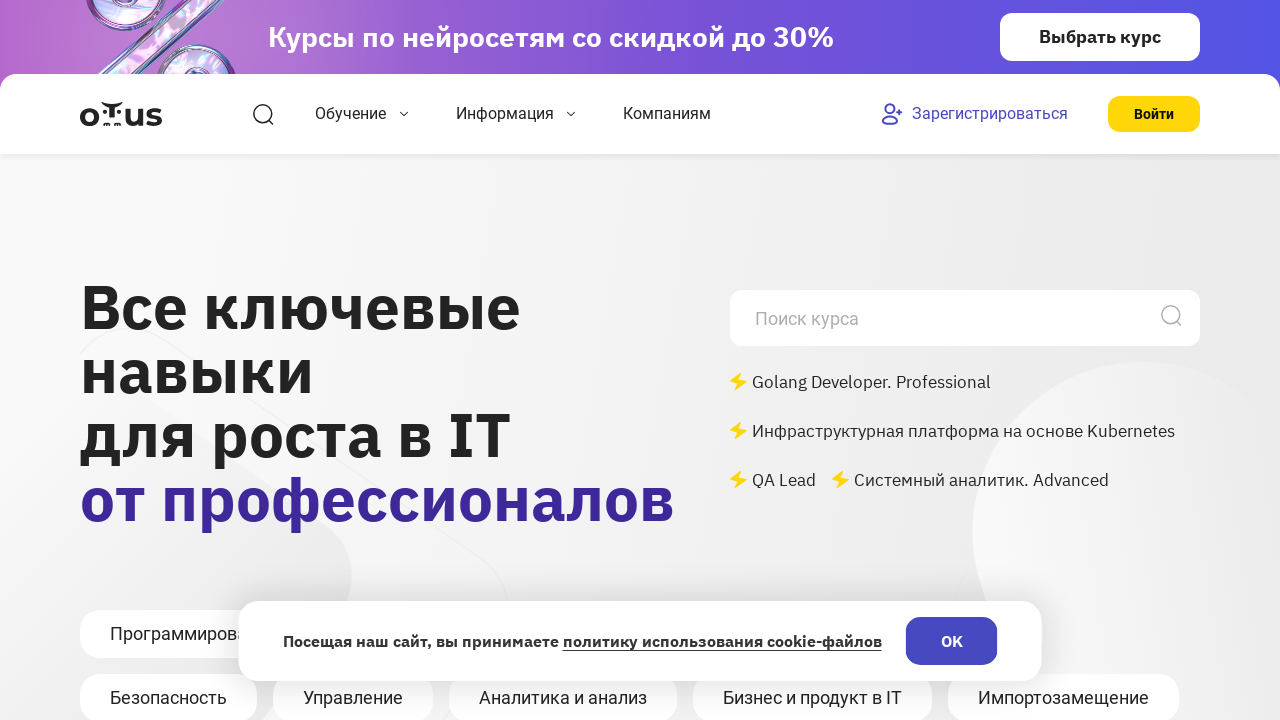

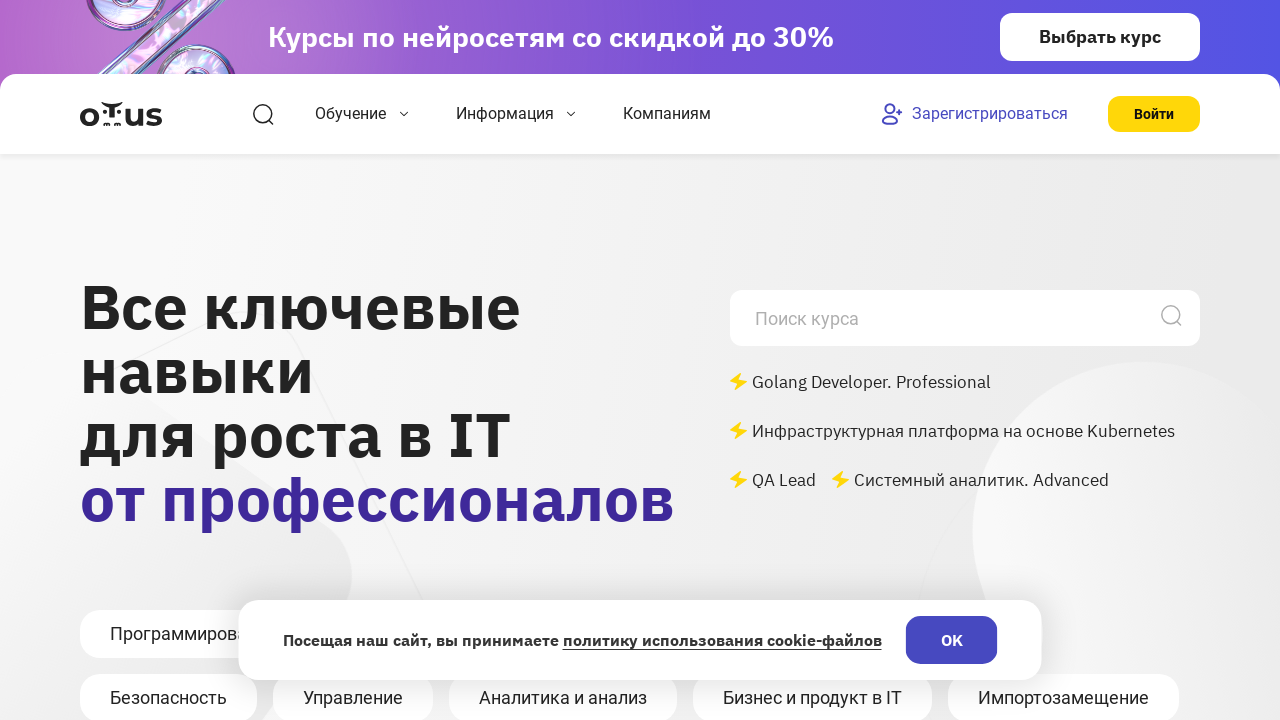